Navigates to DuckDuckGo homepage and verifies the page title matches expected value

Starting URL: https://duckduckgo.com

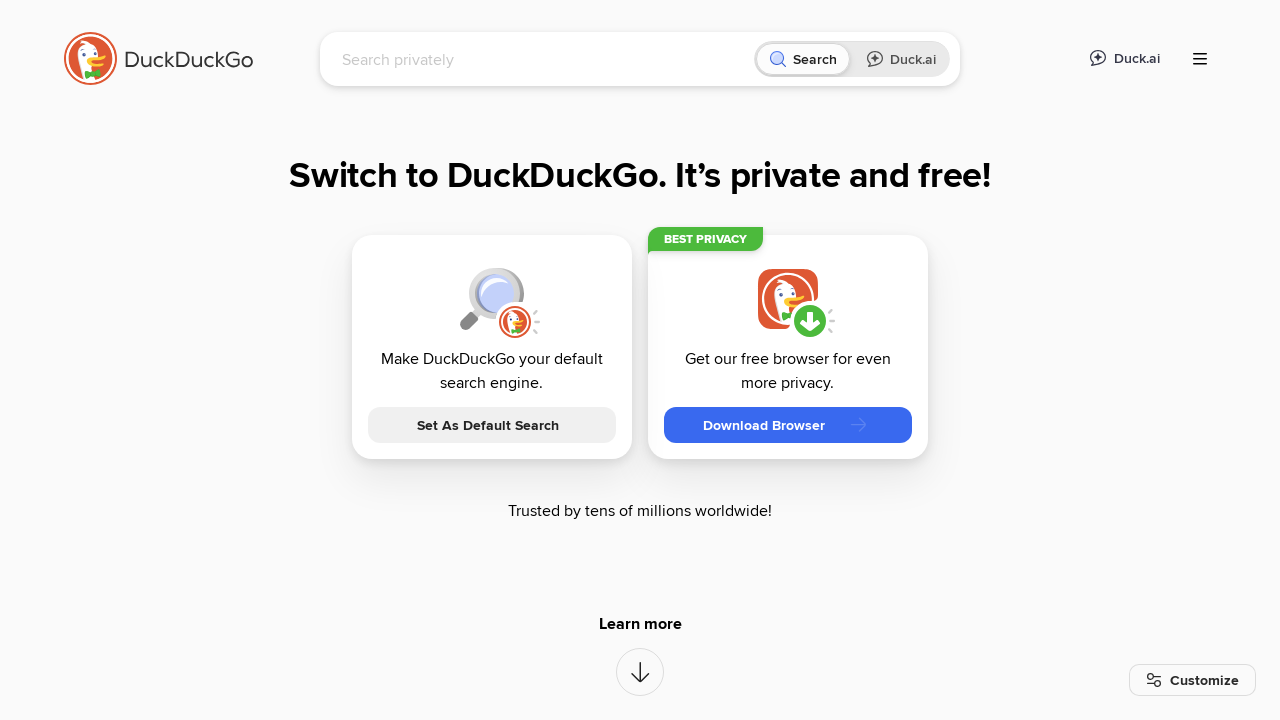

Navigated to DuckDuckGo homepage
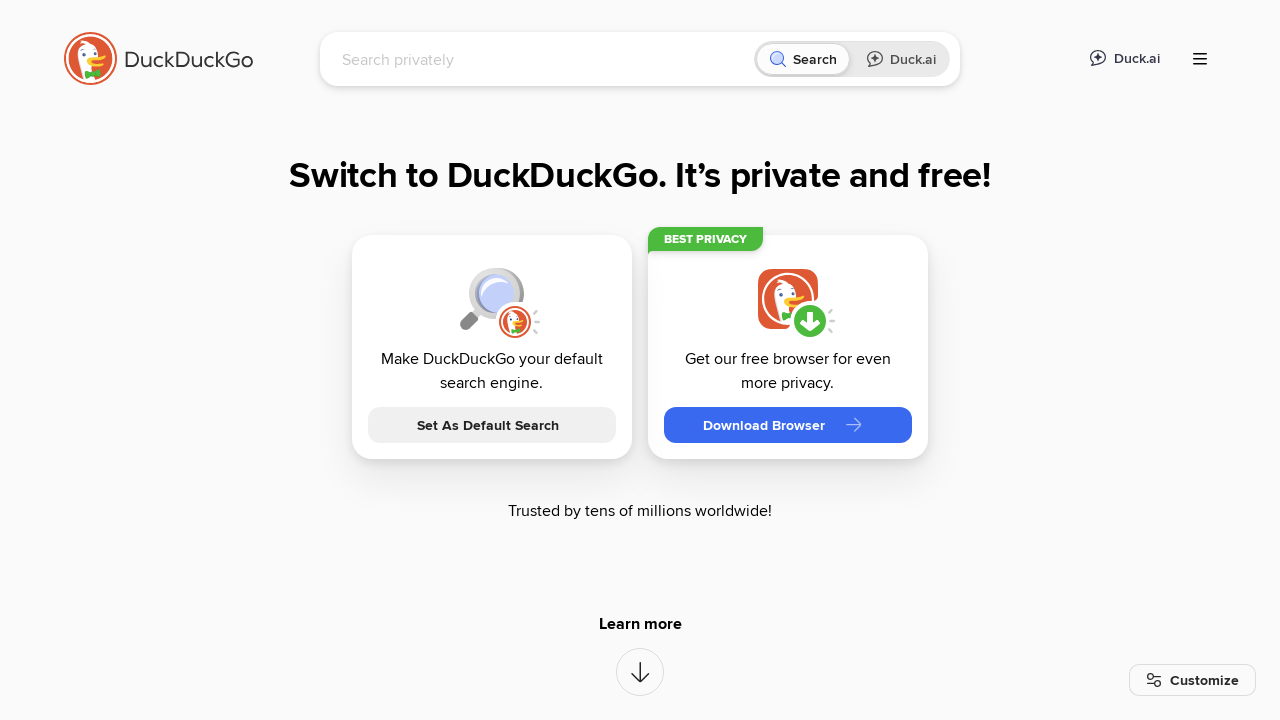

Verified page title matches expected value
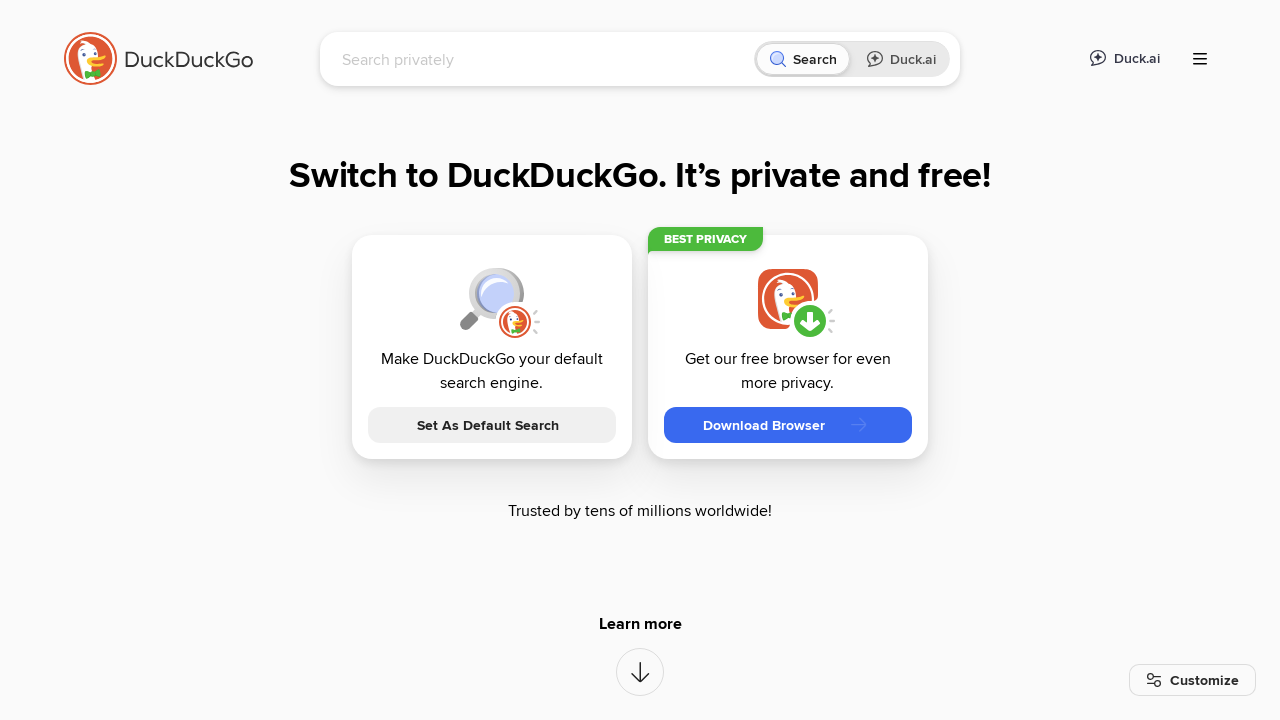

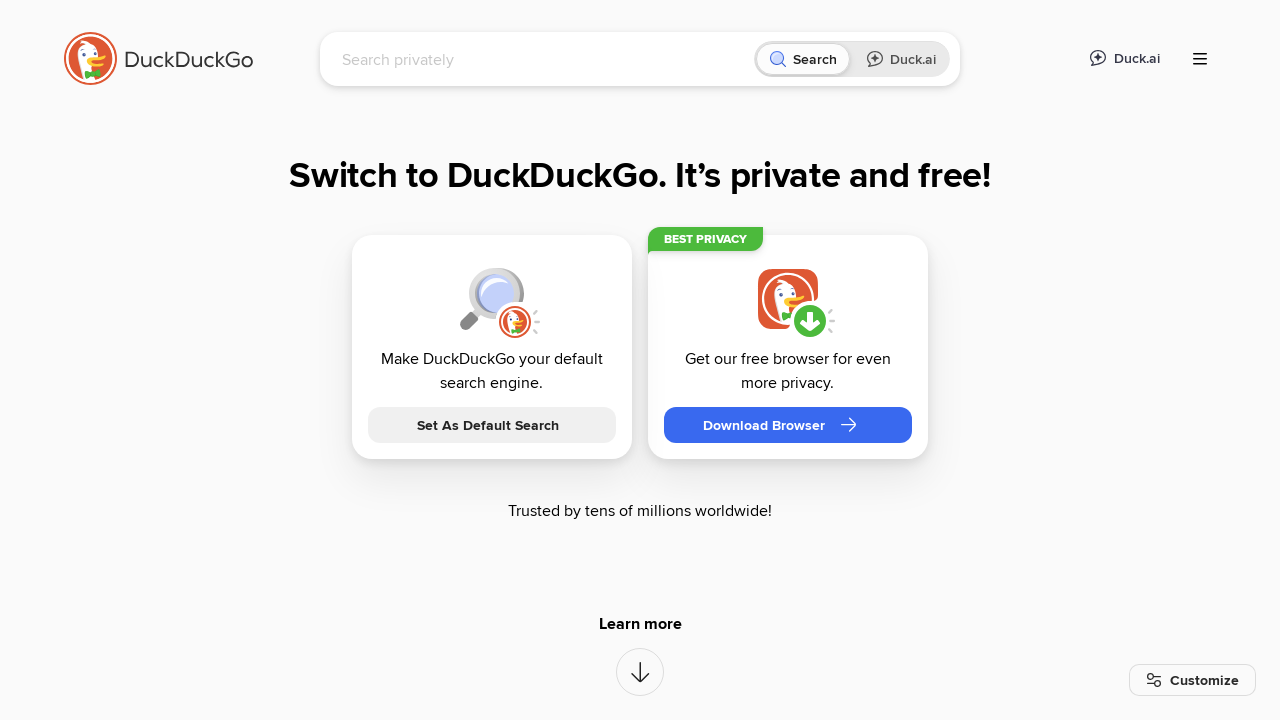